Tests element visibility by filling an email textbox, clicking a radio button, and filling a textarea on a basic form page

Starting URL: https://automationfc.github.io/basic-form/index.html

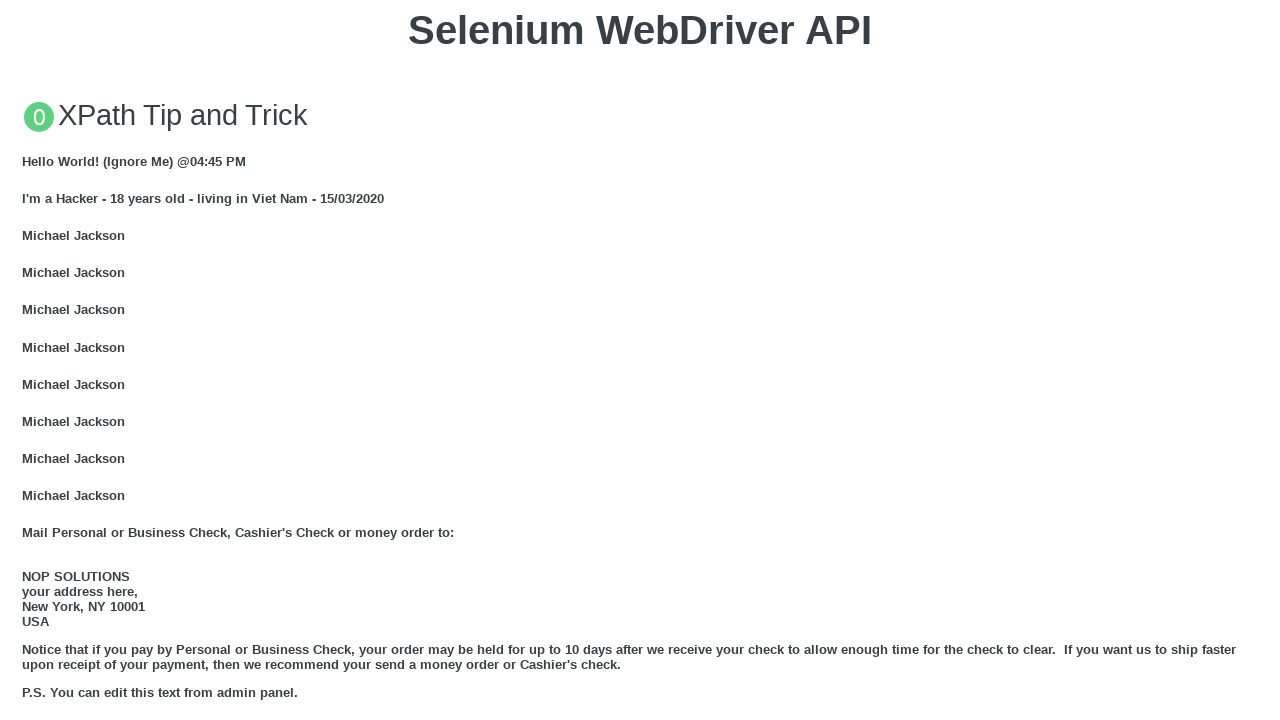

Filled email textbox with 'pika@gmail.com' on input#mail
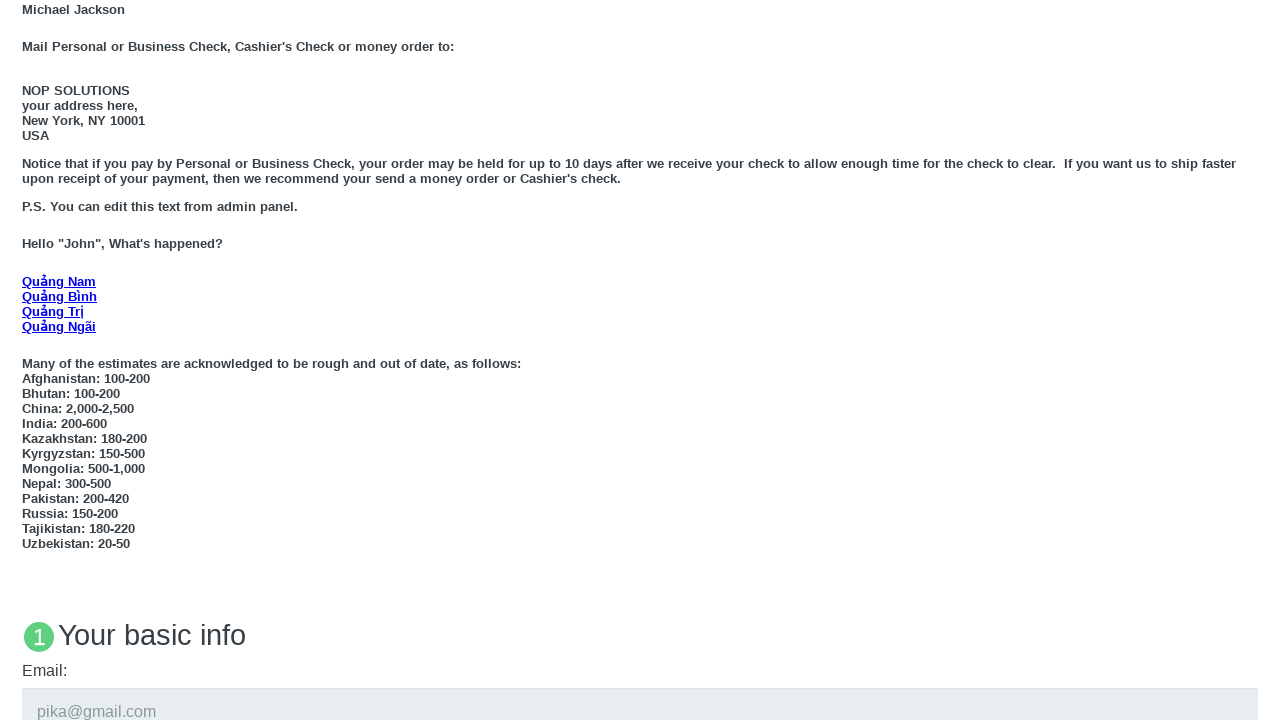

Clicked the Under 18 radio button at (28, 360) on #under_18
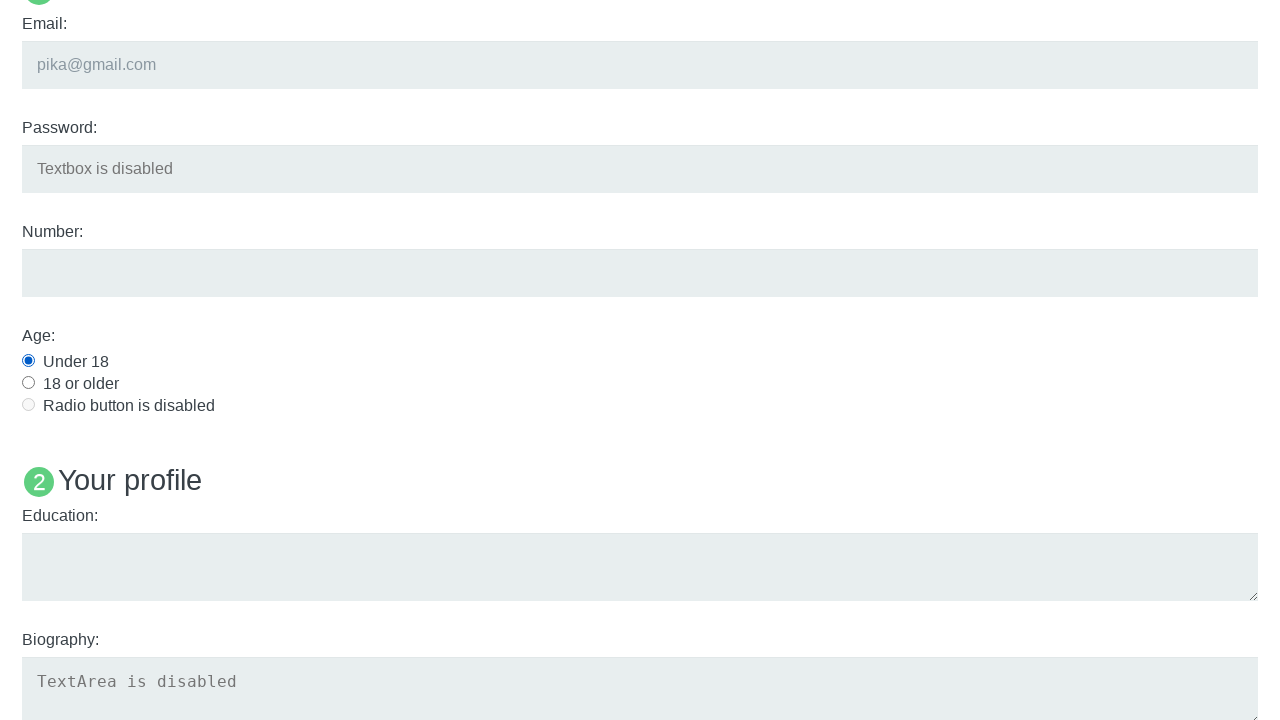

Filled education textarea with 'HCM' on textarea#edu
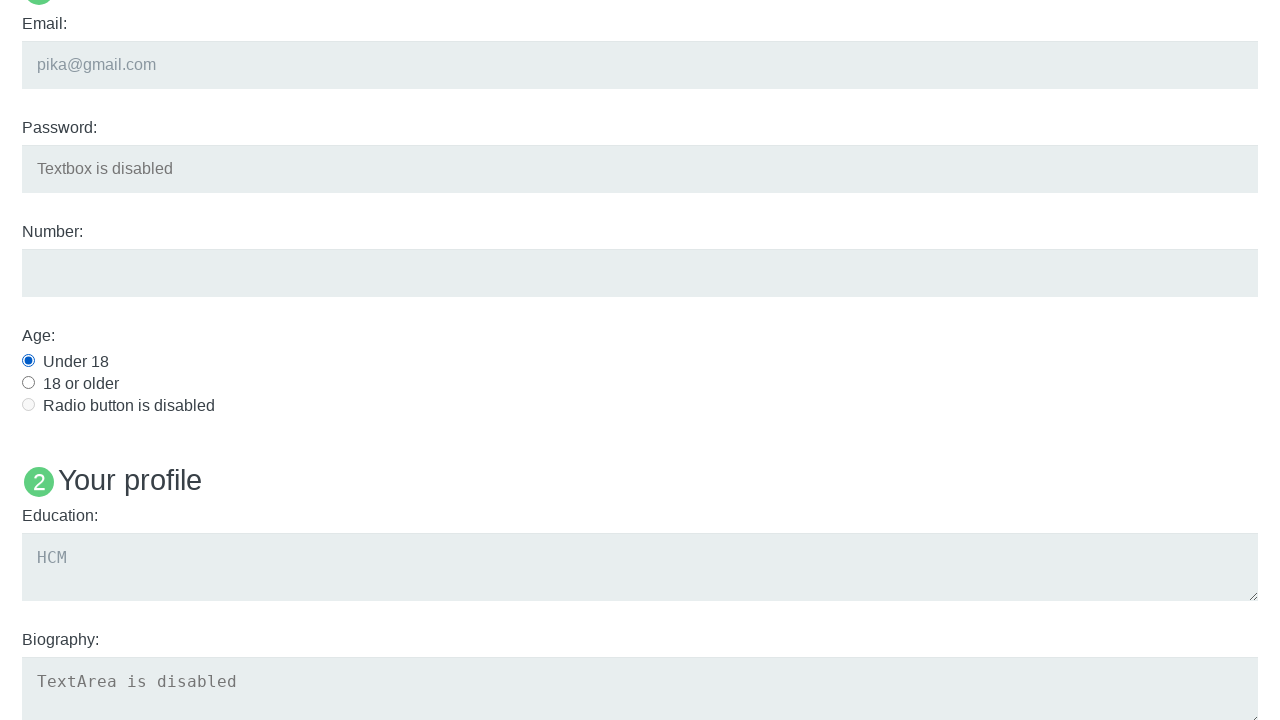

Verified that User5 text is not displayed
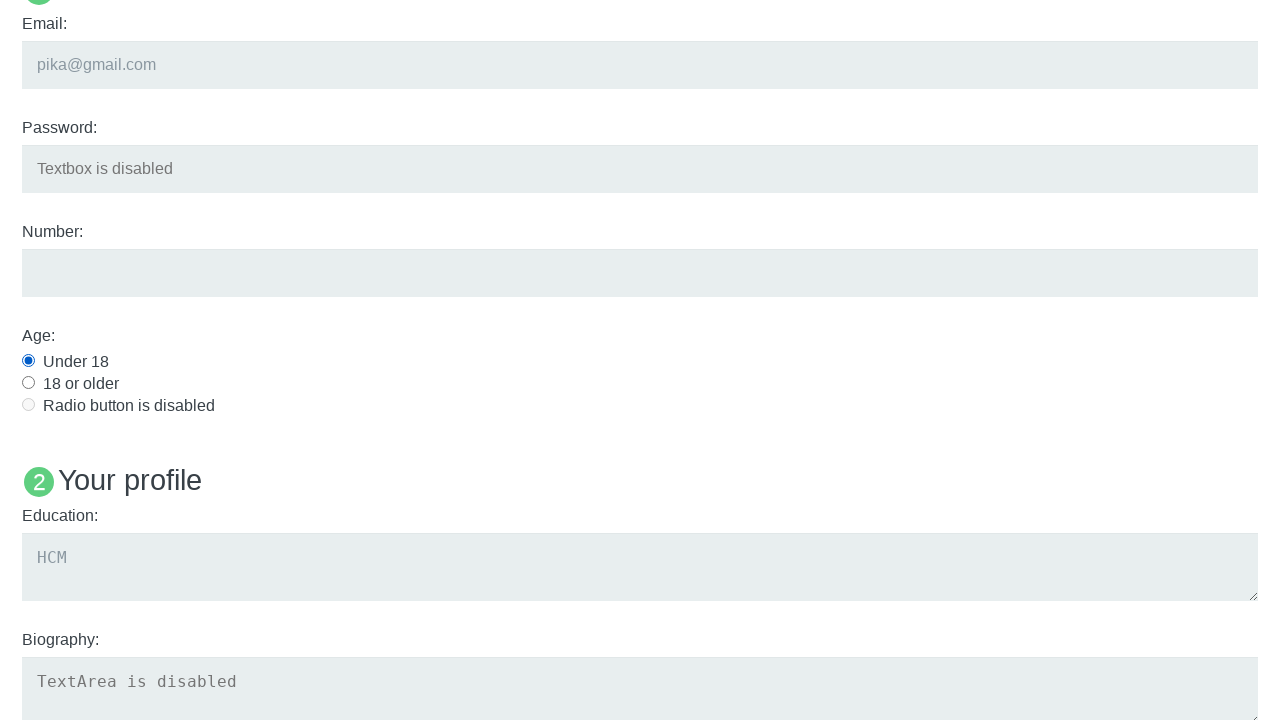

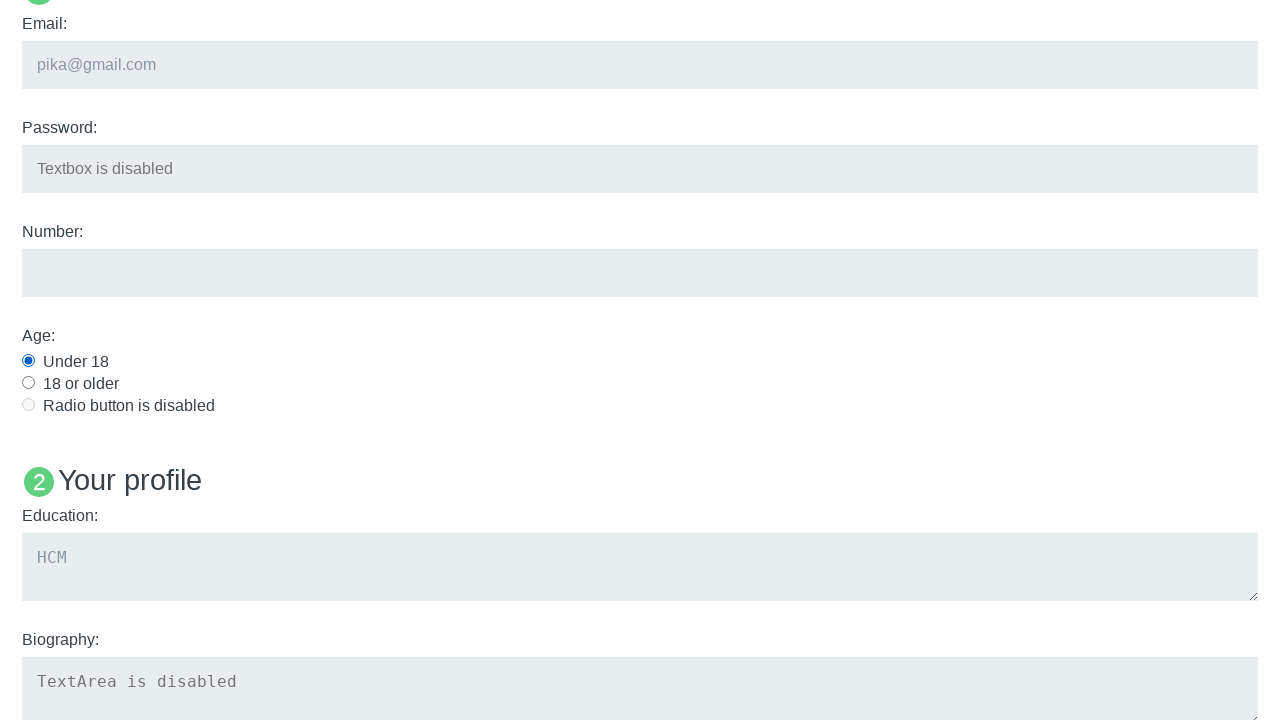